Tests pagination functionality on a vegetable offers page by navigating through multiple pages using the Next button and verifying that vegetable data (name, price, discount) is displayed on each page.

Starting URL: https://rahulshettyacademy.com/seleniumPractise/#/offers

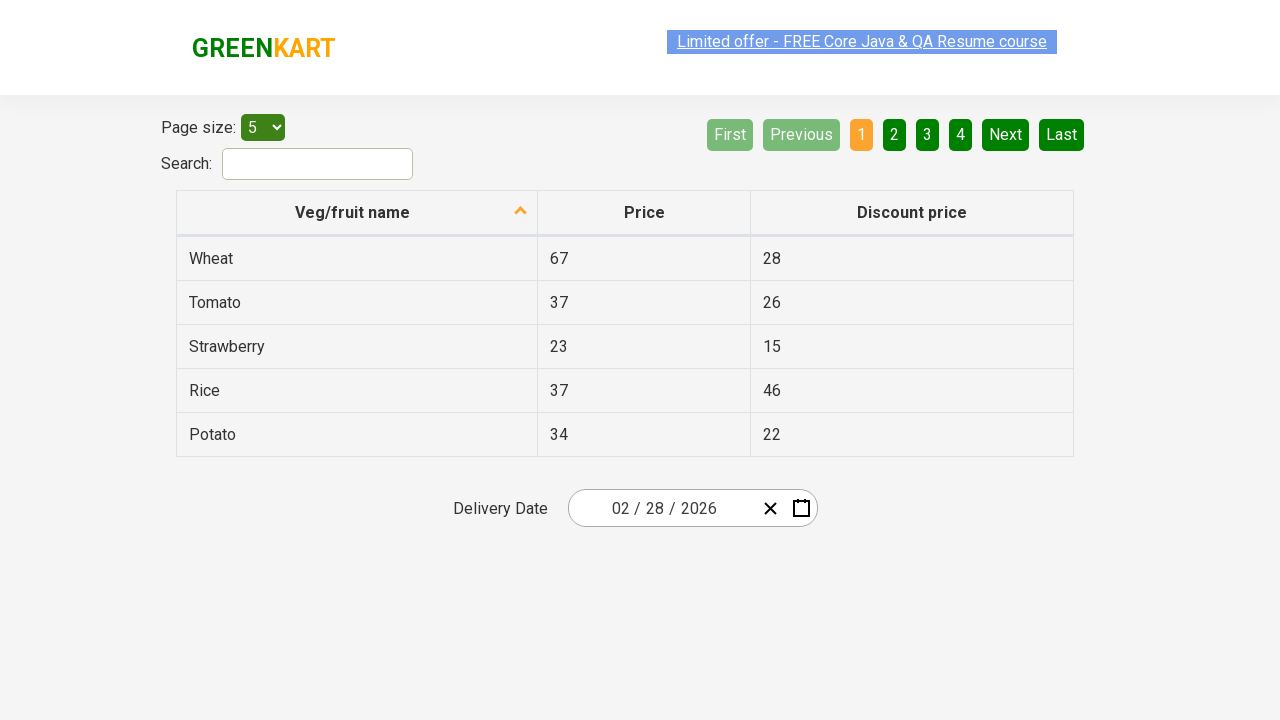

Vegetable offers table loaded on first page
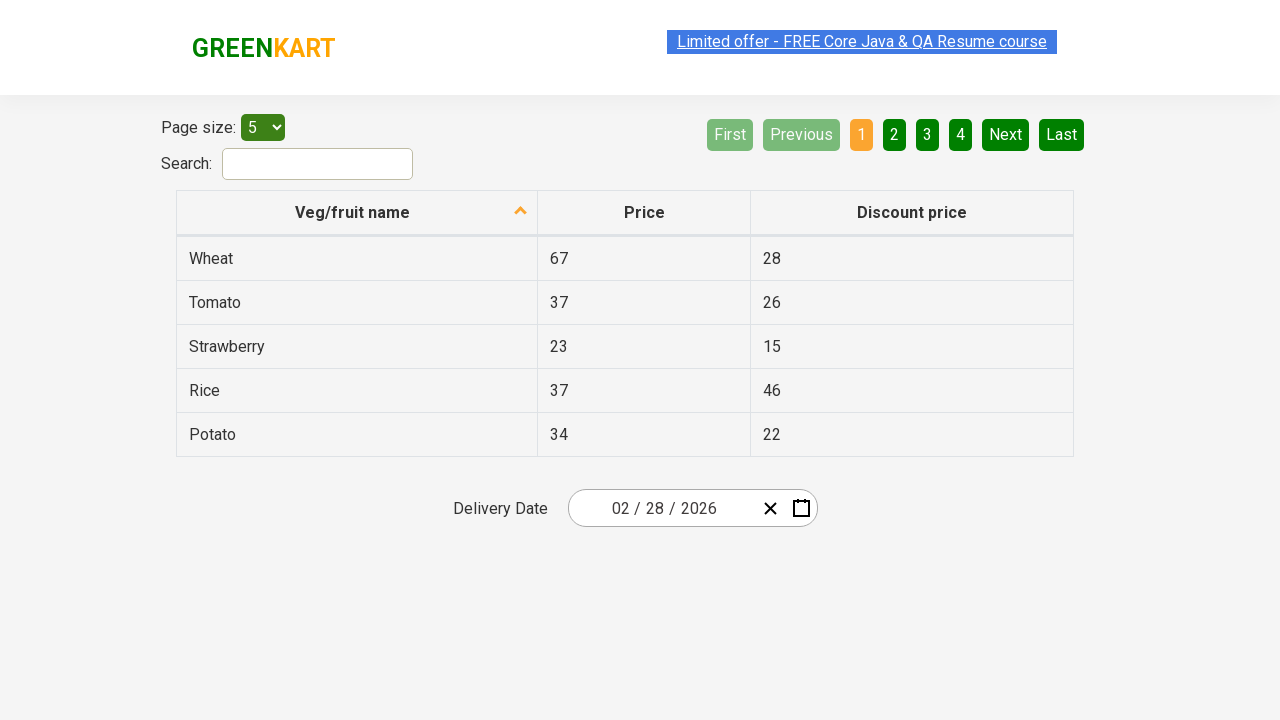

Clicked Next button to navigate to page 2 at (1006, 134) on a[aria-label='Next']
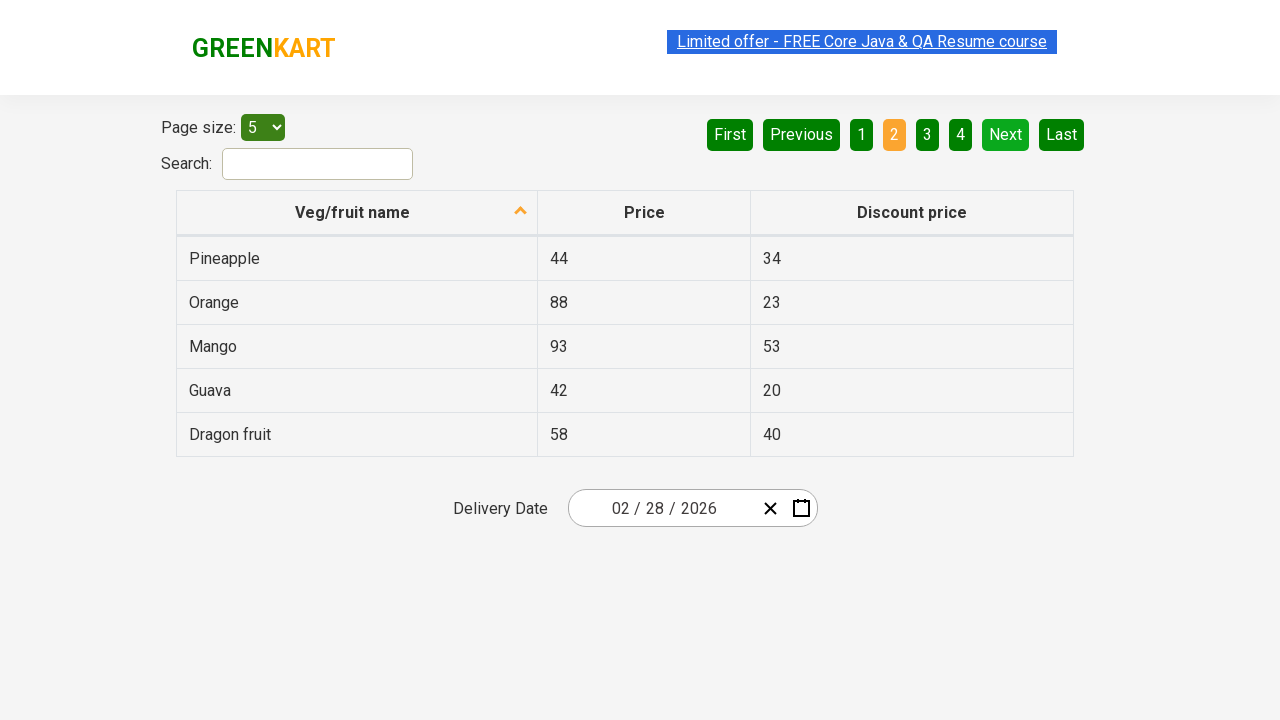

Vegetable data loaded on page 2
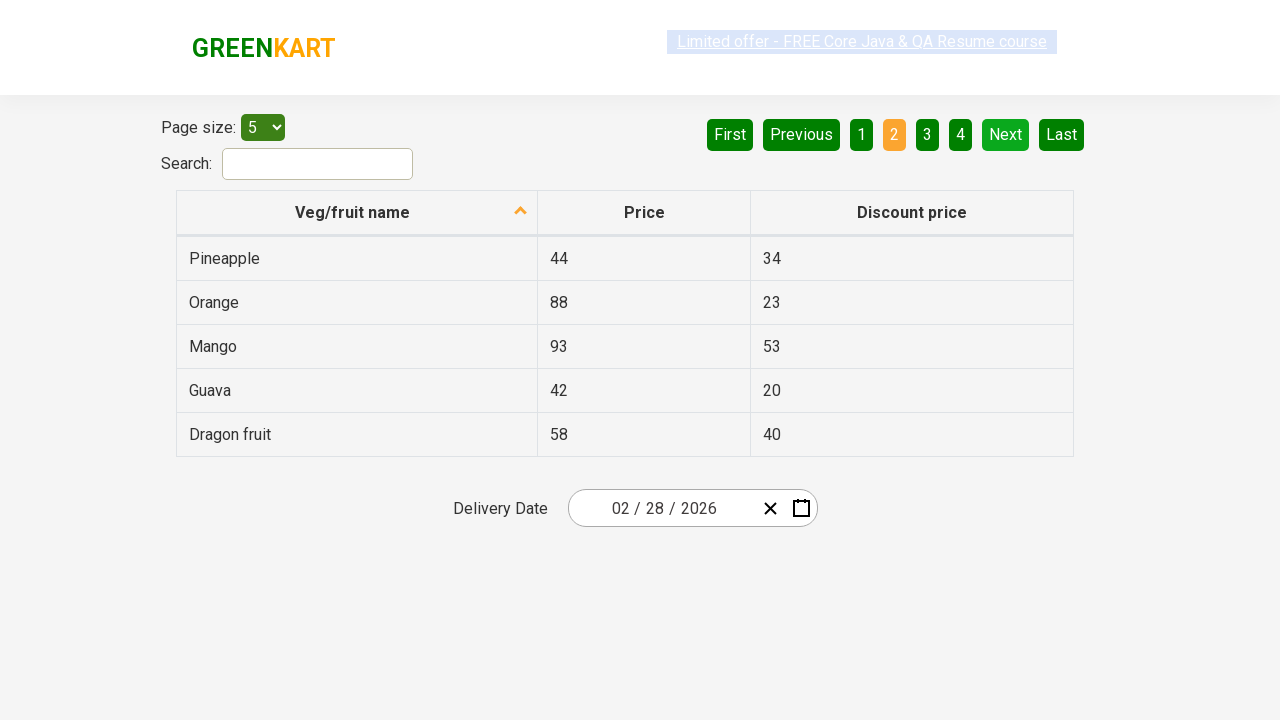

Clicked Next button to navigate to page 3 at (1006, 134) on a[aria-label='Next']
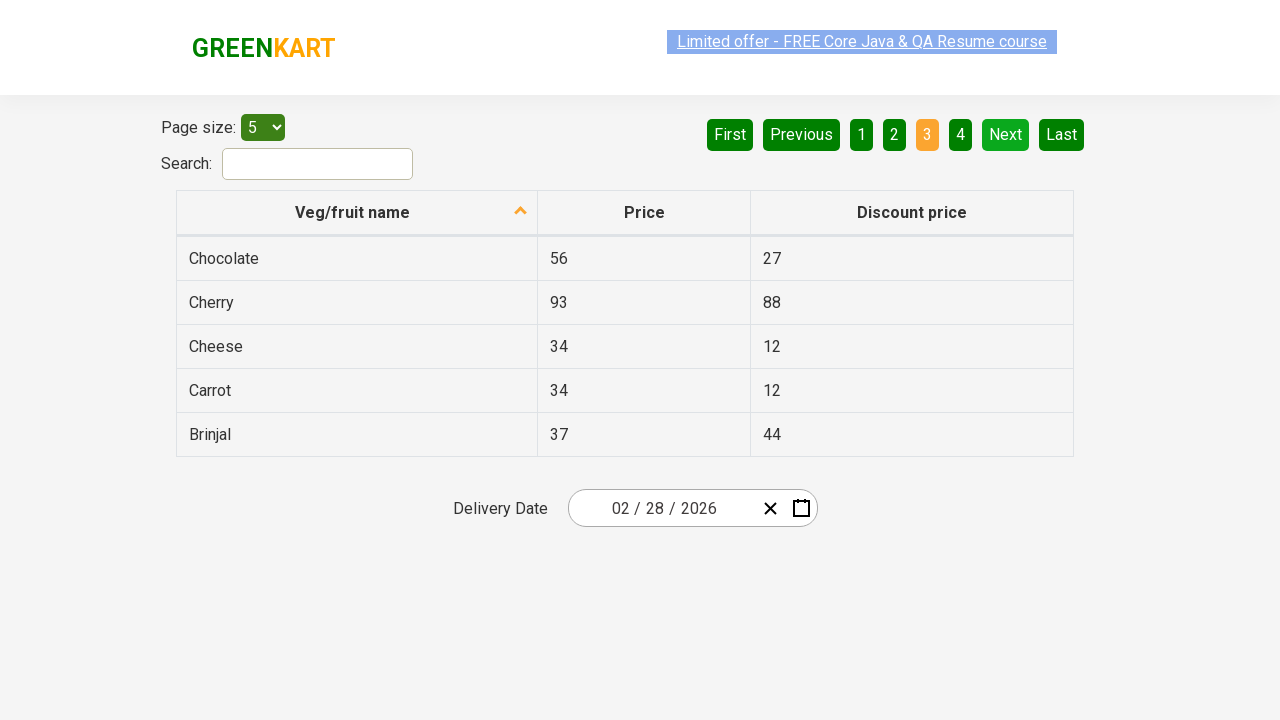

Vegetable data loaded on page 3
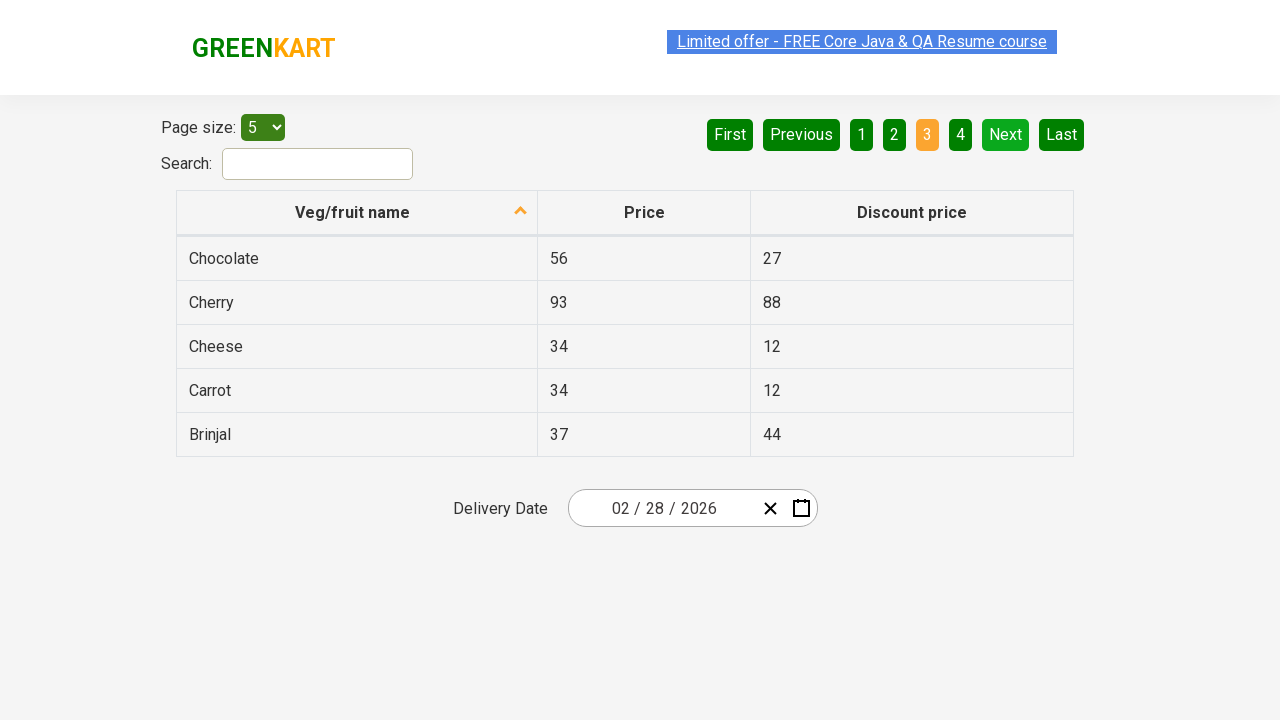

Clicked Next button to navigate to page 4 at (1006, 134) on a[aria-label='Next']
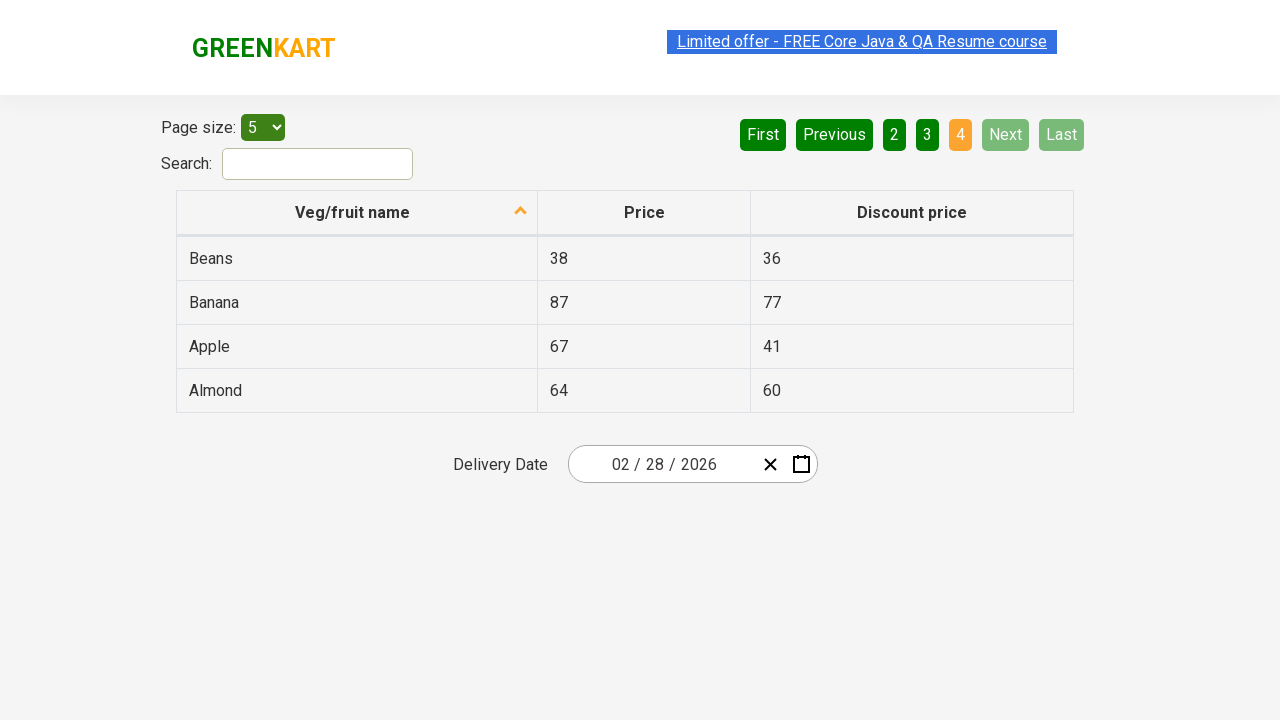

Vegetable data loaded on page 4 (final page)
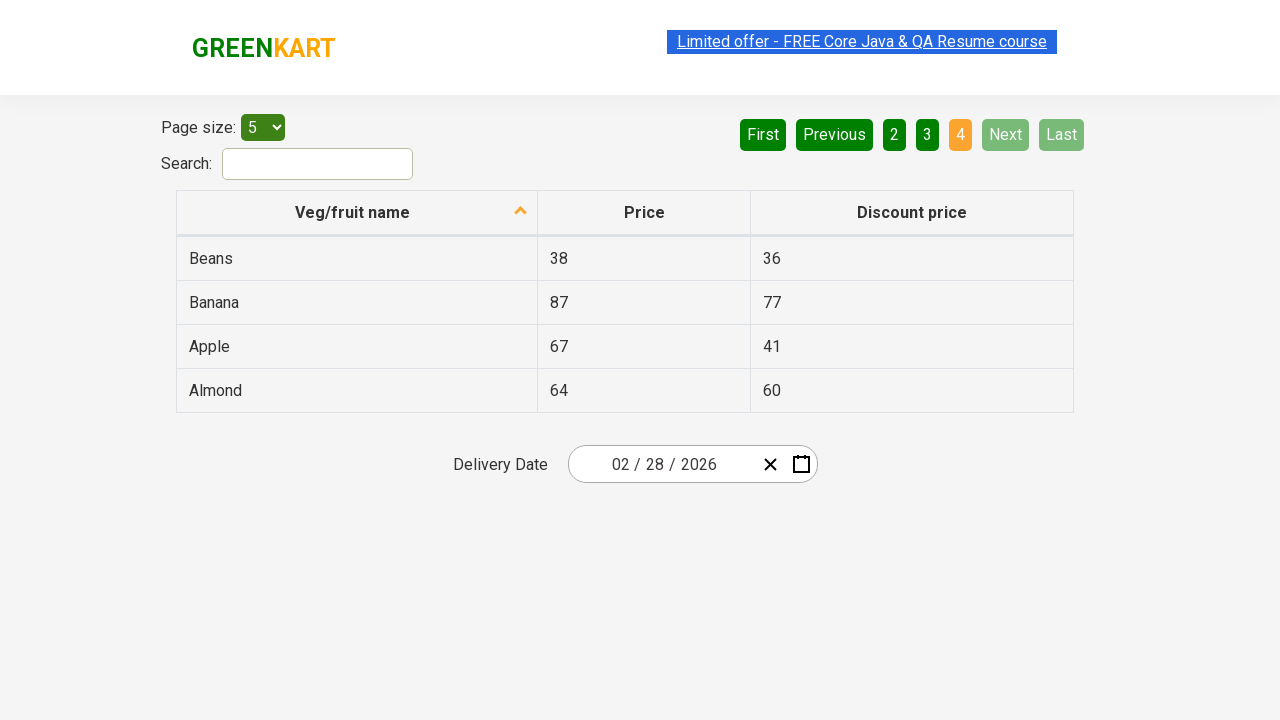

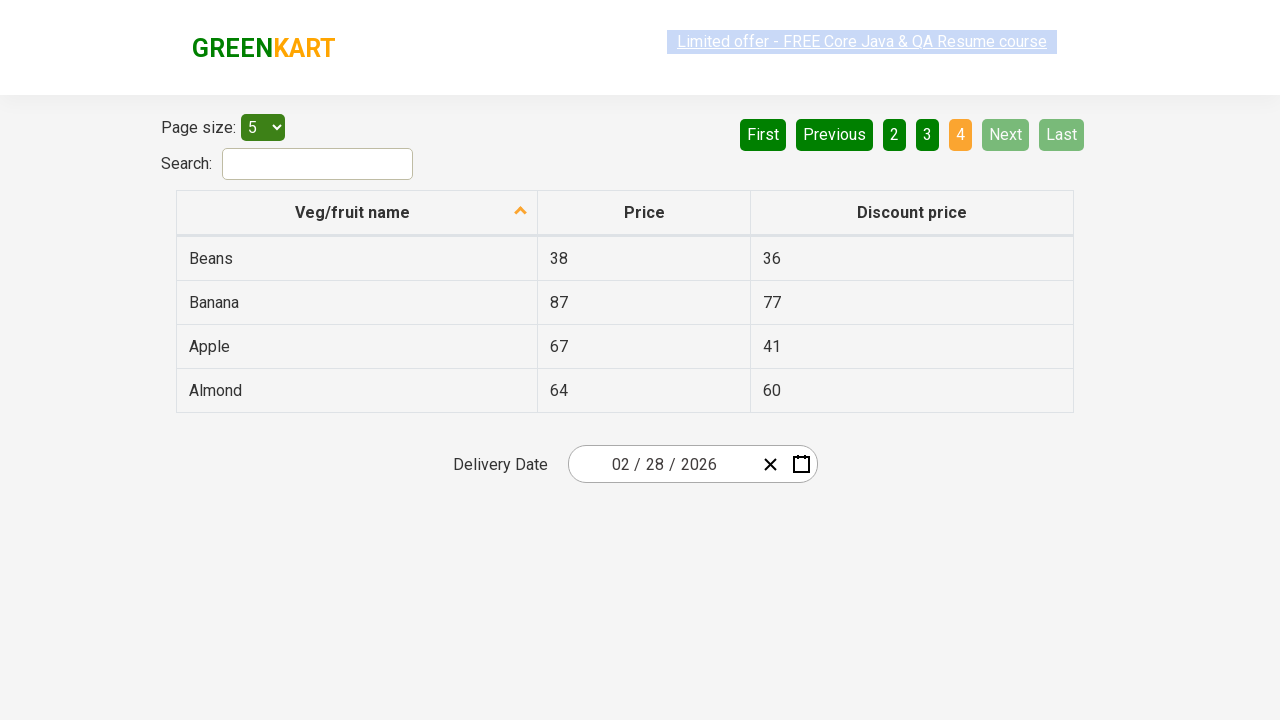